Tests a registration form by filling required fields (first name, last name, email) and submitting, then verifies successful registration message is displayed.

Starting URL: http://suninjuly.github.io/registration1.html

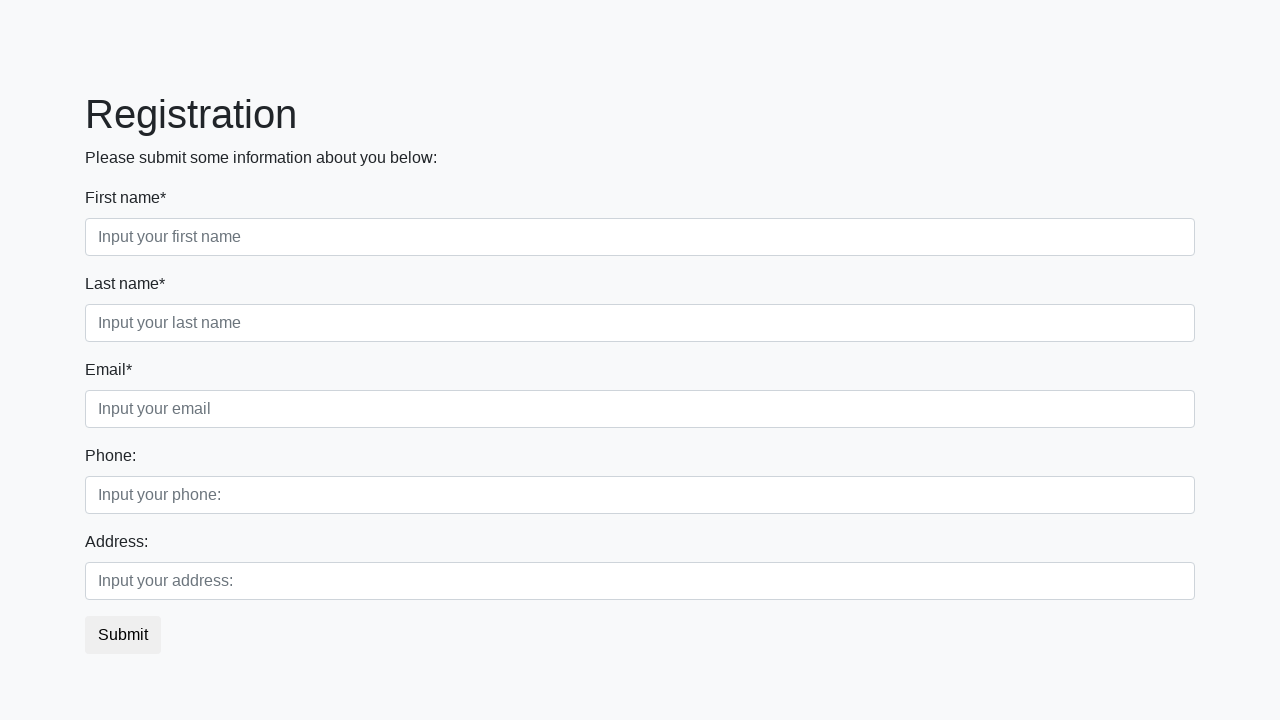

Navigated to registration form page
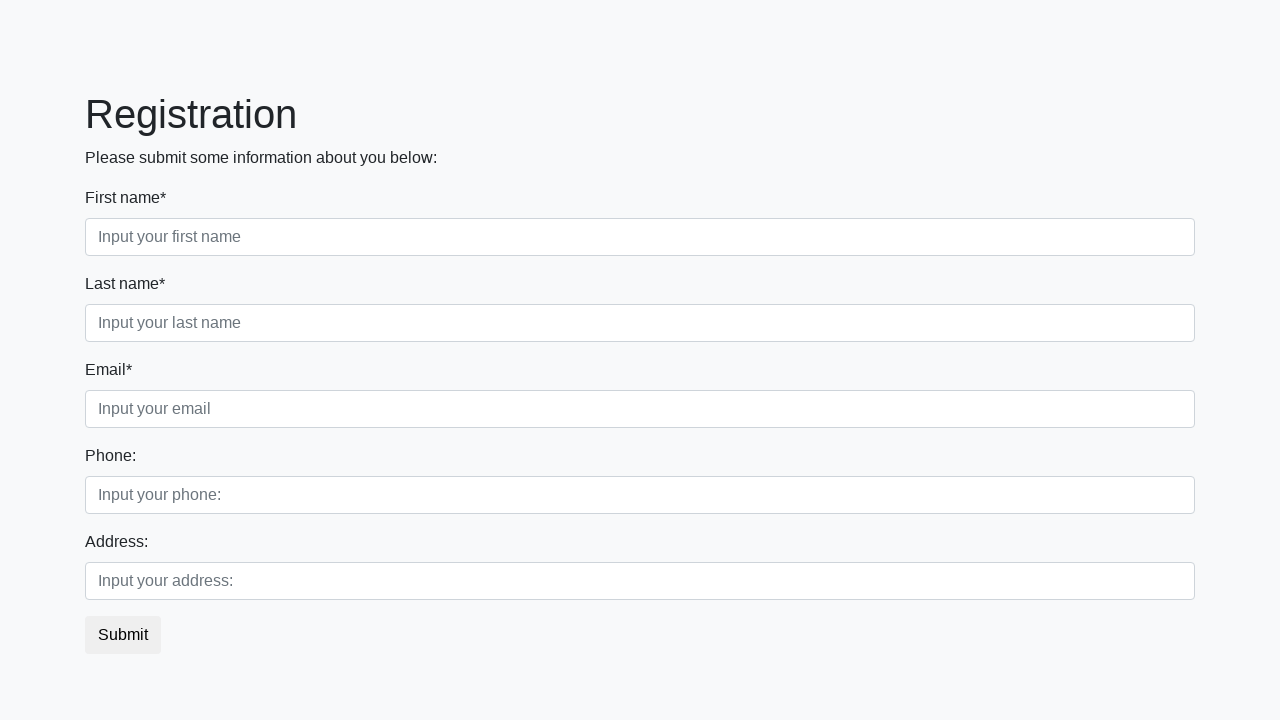

Filled first name field with 'Michael' on [placeholder='Input your first name']
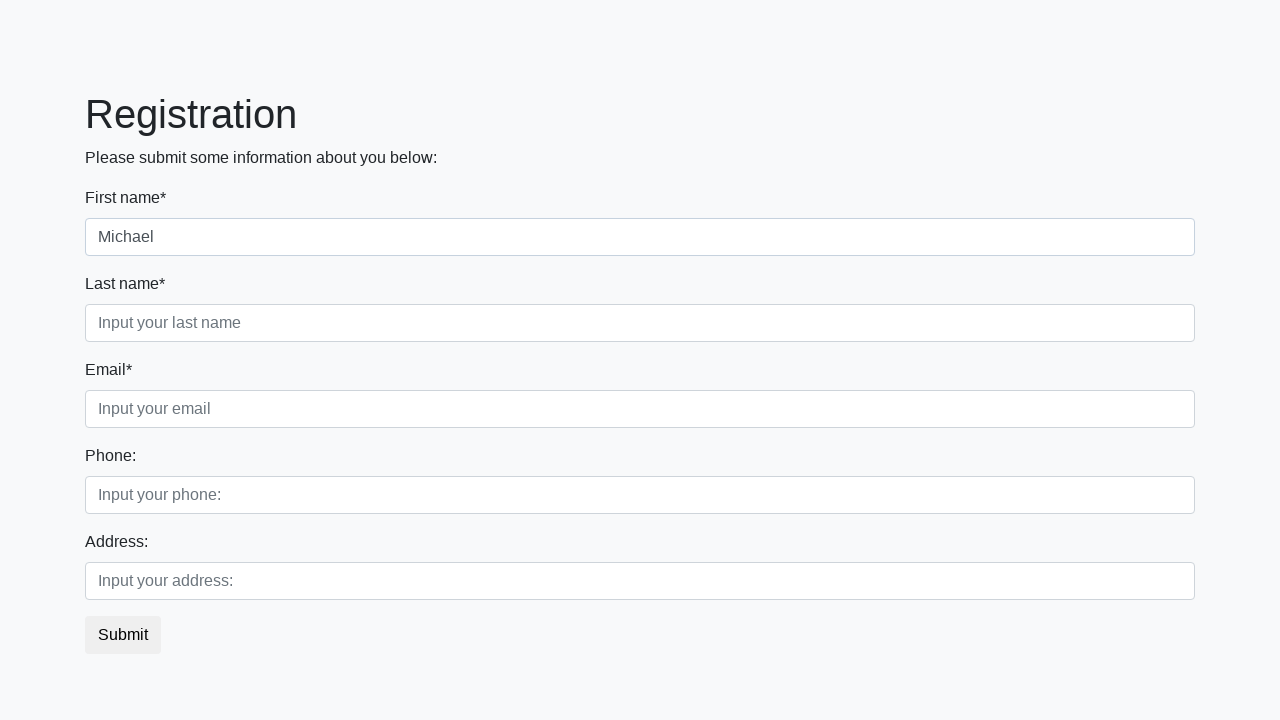

Filled last name field with 'Johnson' on [placeholder='Input your last name']
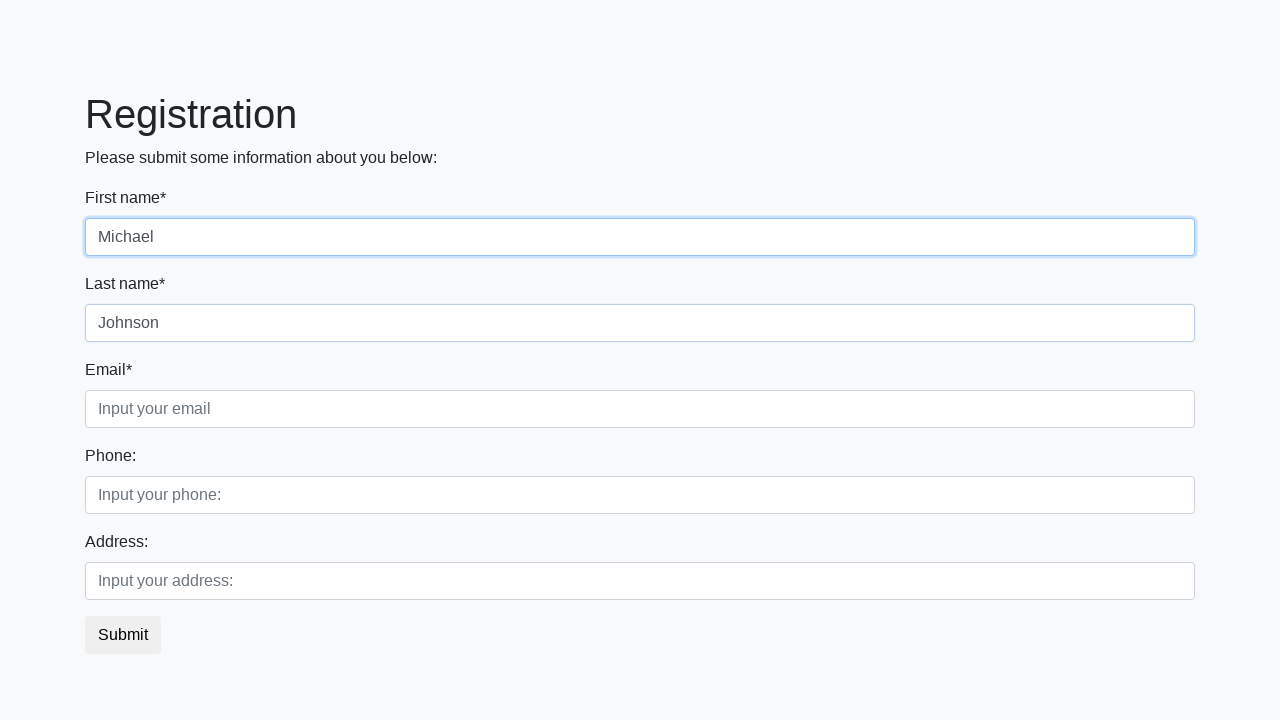

Filled email field with 'mjohnson@example.com' on [placeholder='Input your email']
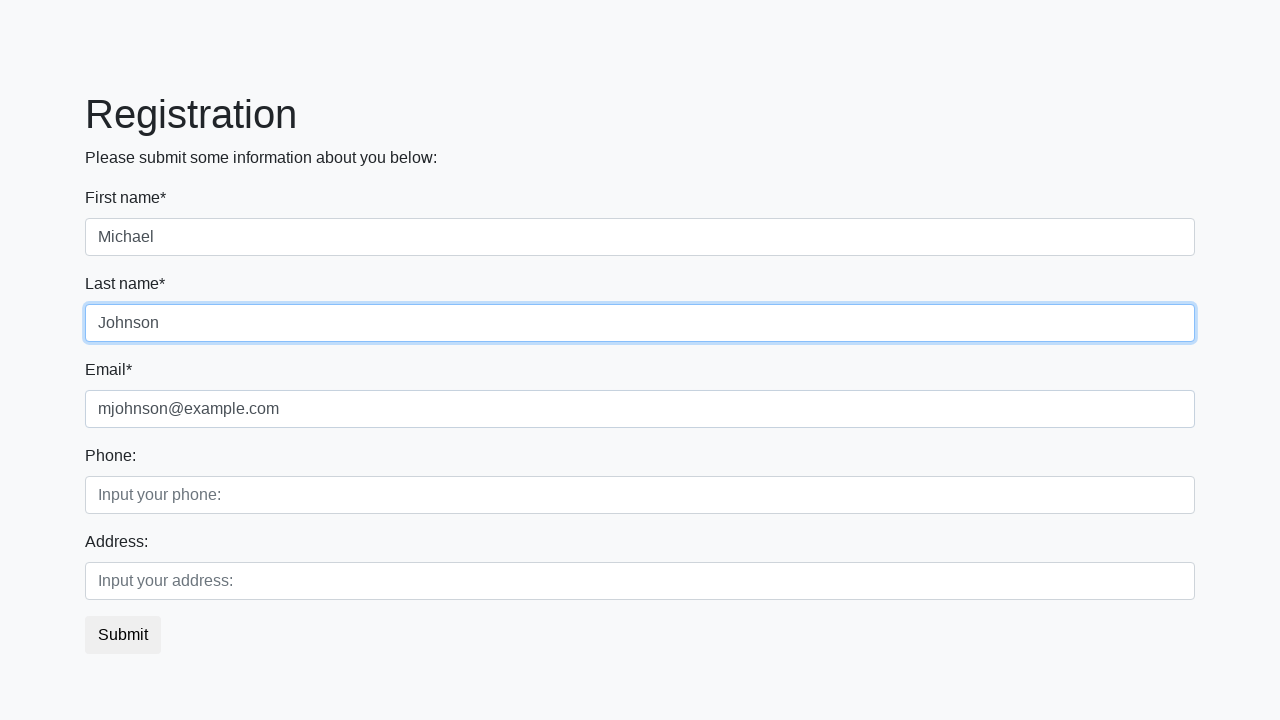

Clicked submit button to register at (123, 635) on button.btn
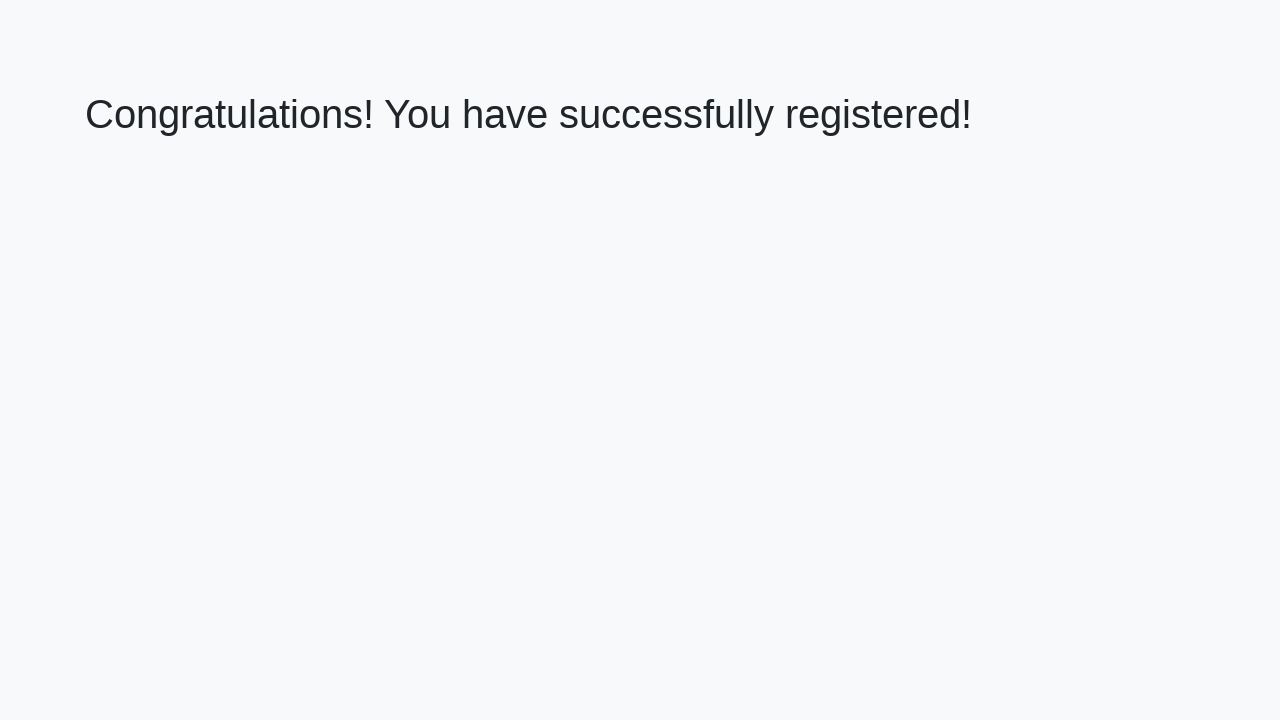

Success message heading loaded
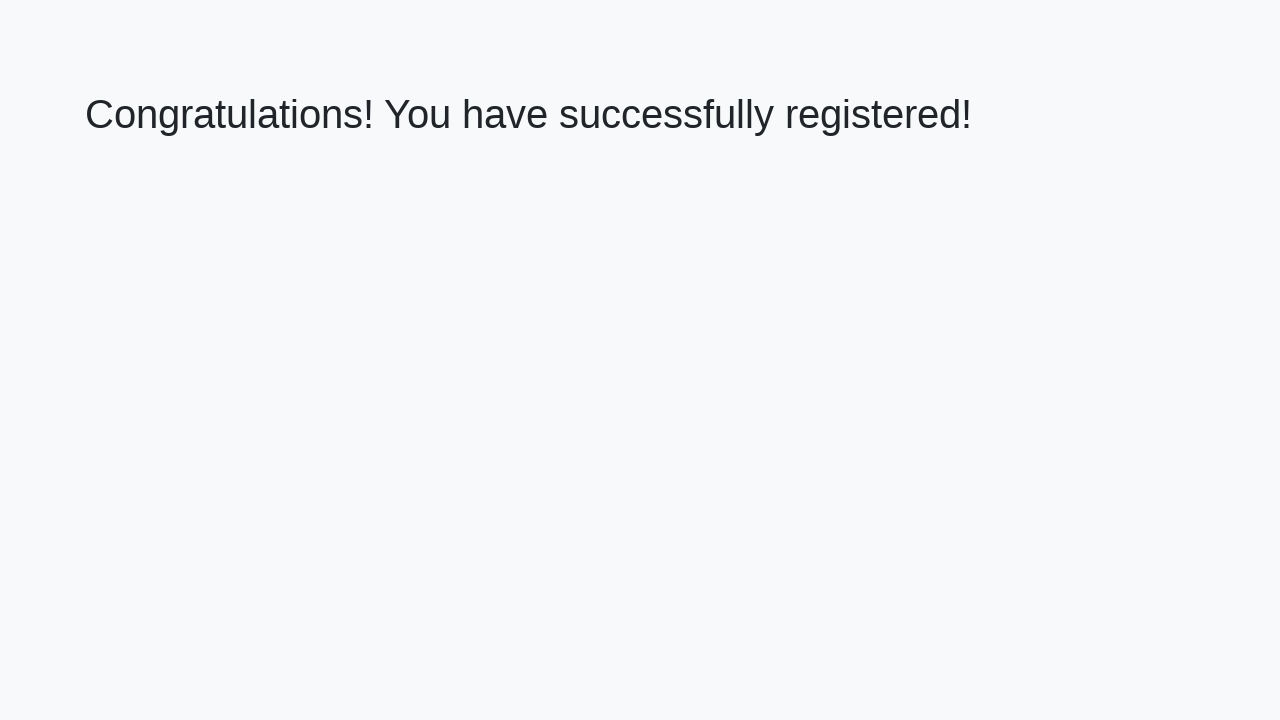

Retrieved welcome text from heading
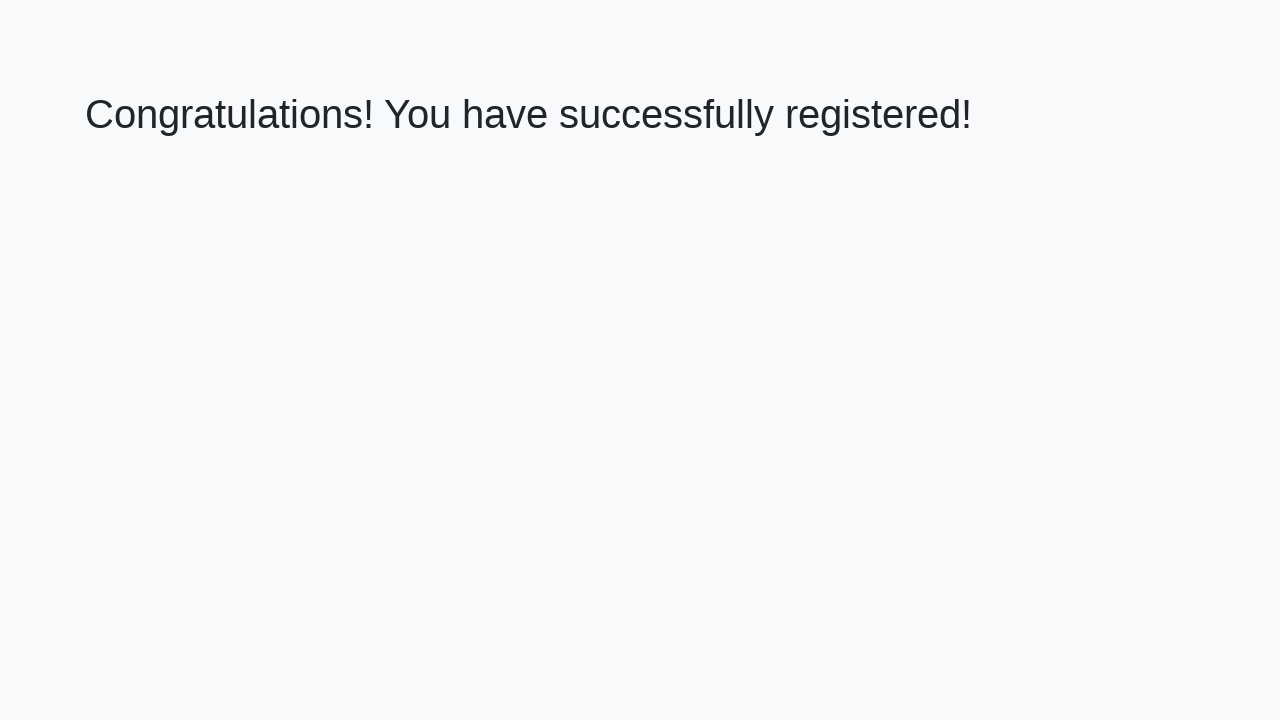

Verified success message: 'Congratulations! You have successfully registered!'
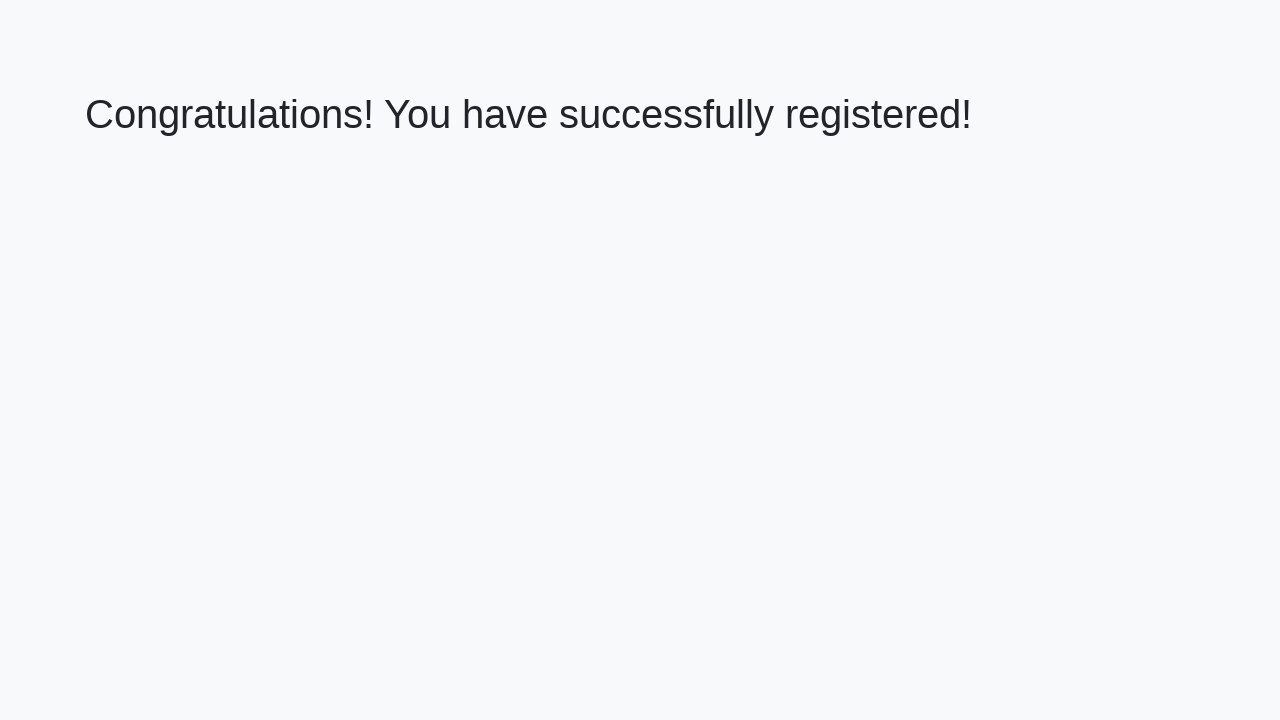

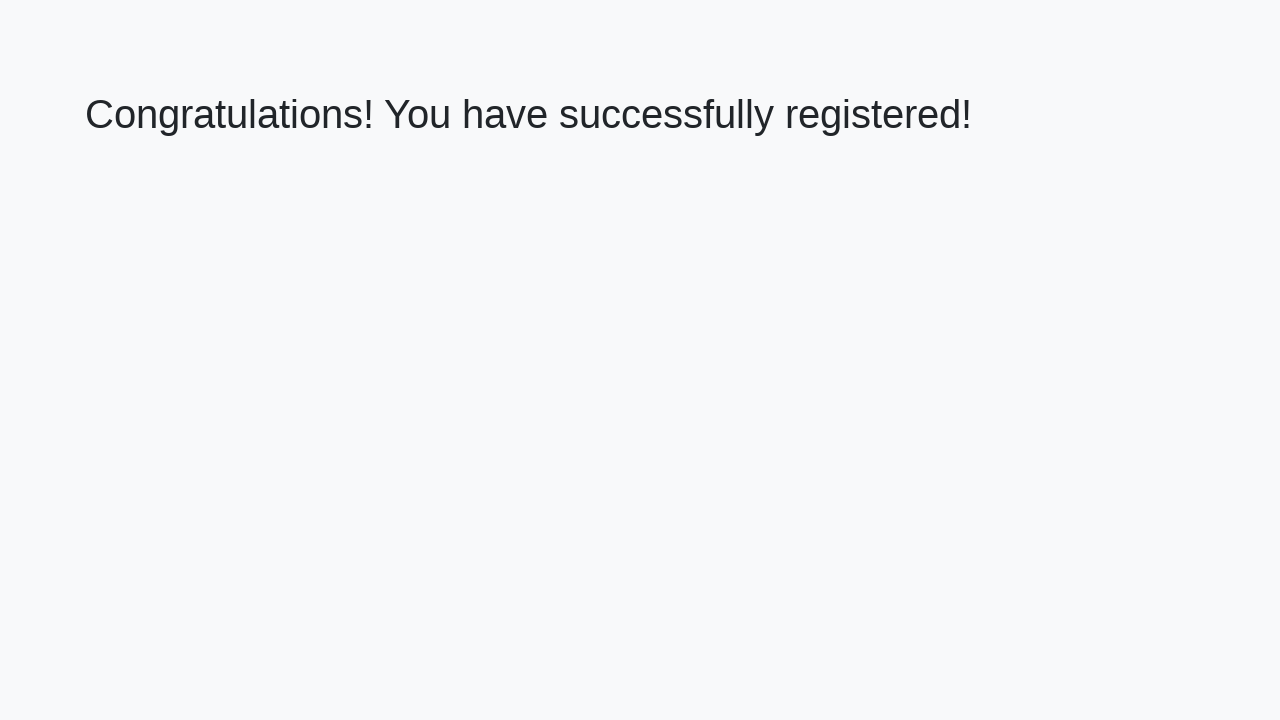